Tests origin and destination station selection in a travel booking form by clicking on dropdown fields and selecting specific locations

Starting URL: https://rahulshettyacademy.com/dropdownsPractise/

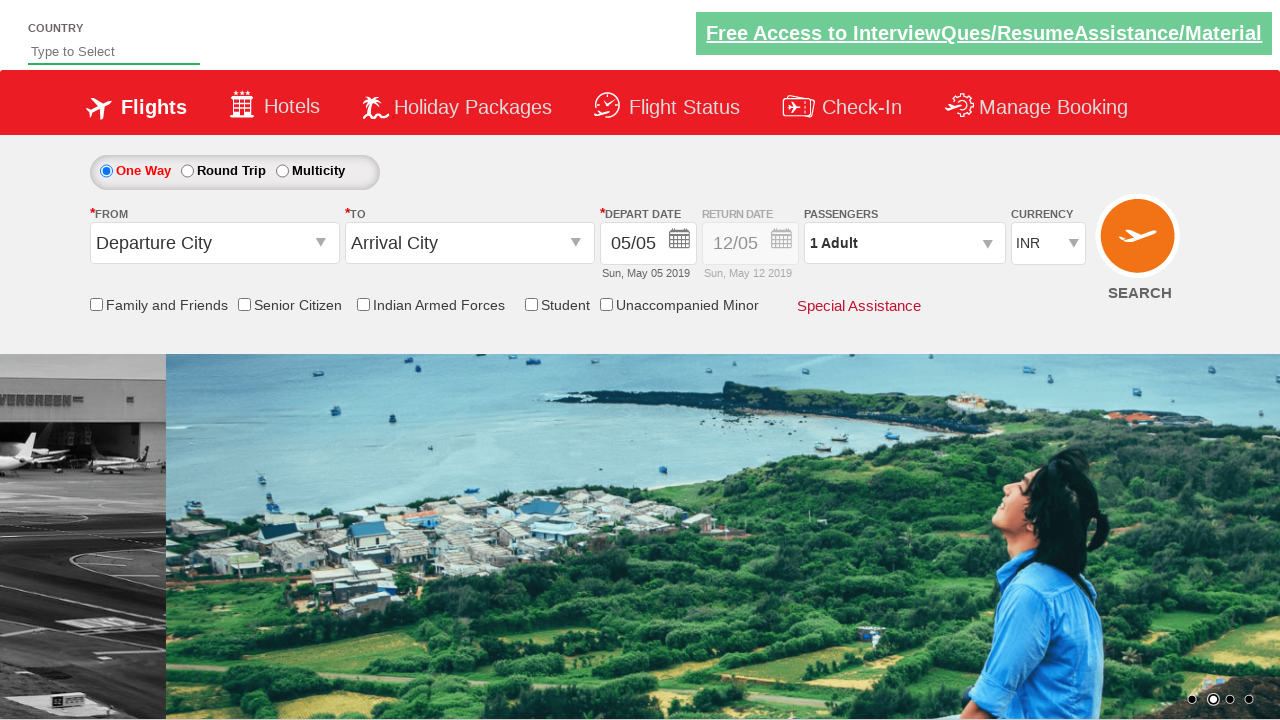

Clicked on origin station dropdown field at (214, 243) on input#ctl00_mainContent_ddl_originStation1_CTXT
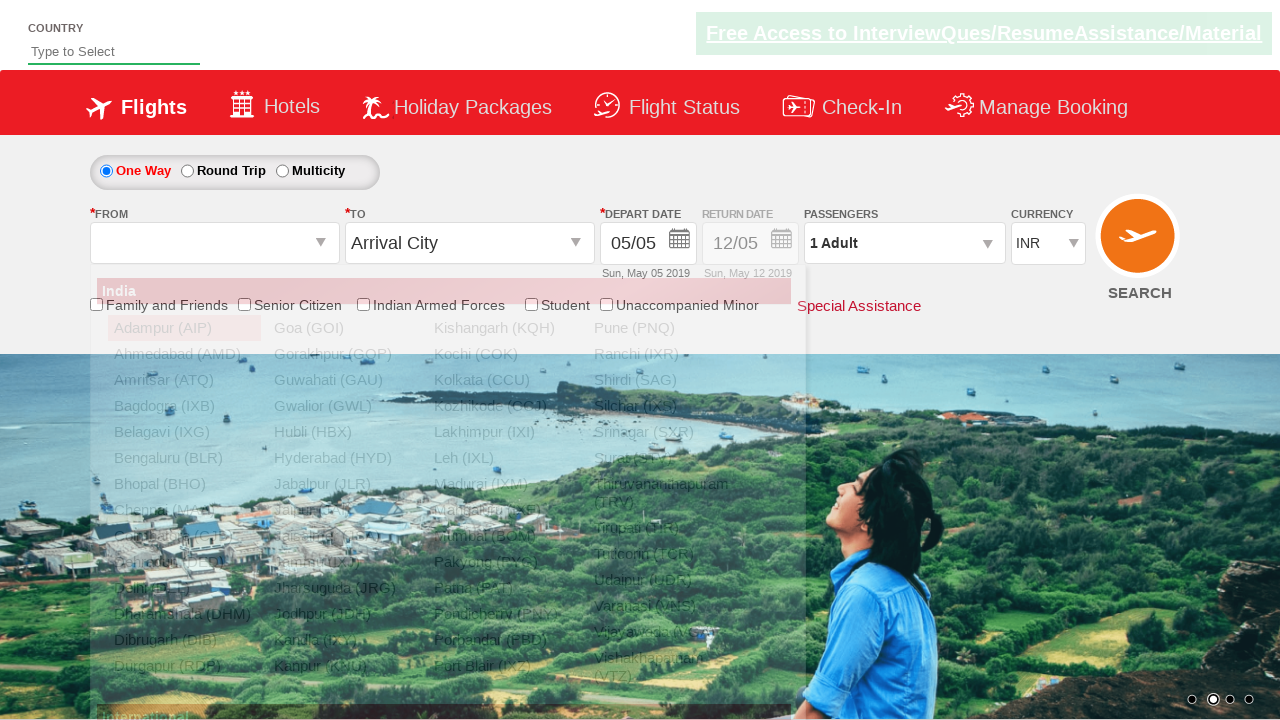

Selected Delhi (DEL) as origin station at (184, 588) on div#glsctl00_mainContent_ddl_originStation1_CTNR a[text='Delhi (DEL)']
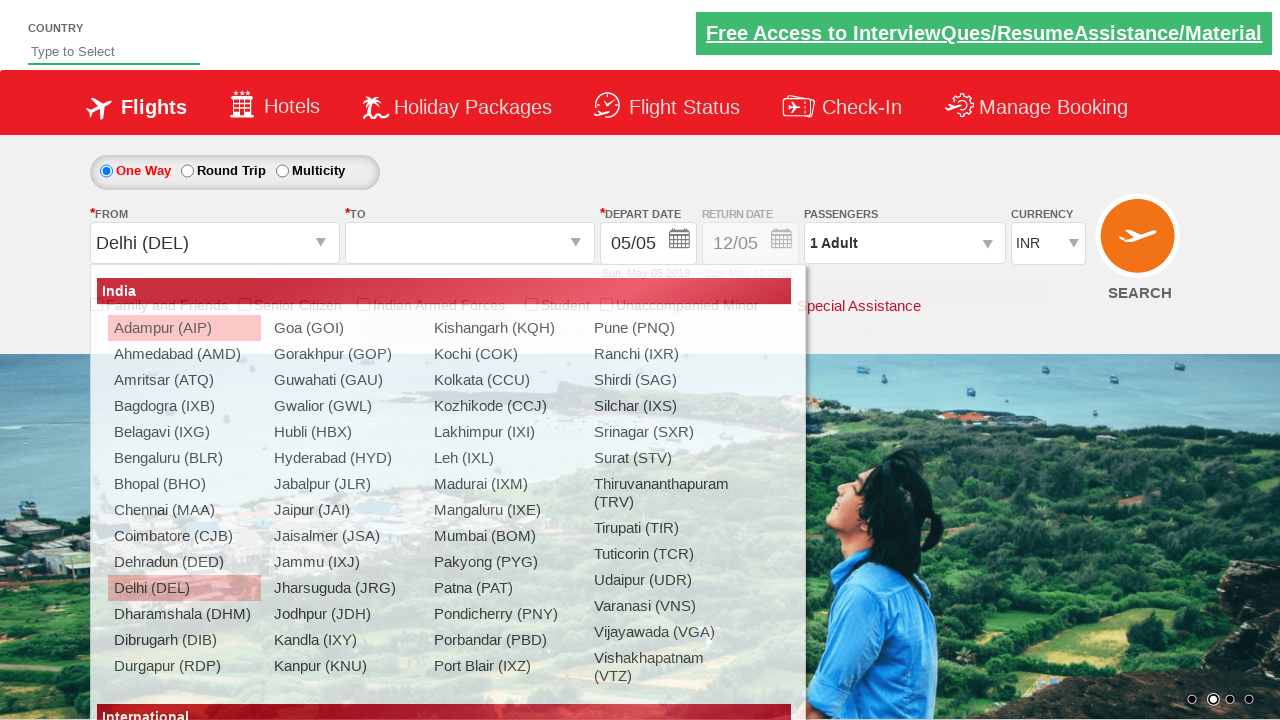

Selected Jaipur (JAI) as destination station at (599, 458) on div#glsctl00_mainContent_ddl_destinationStation1_CTNR a[text='Jaipur (JAI)']
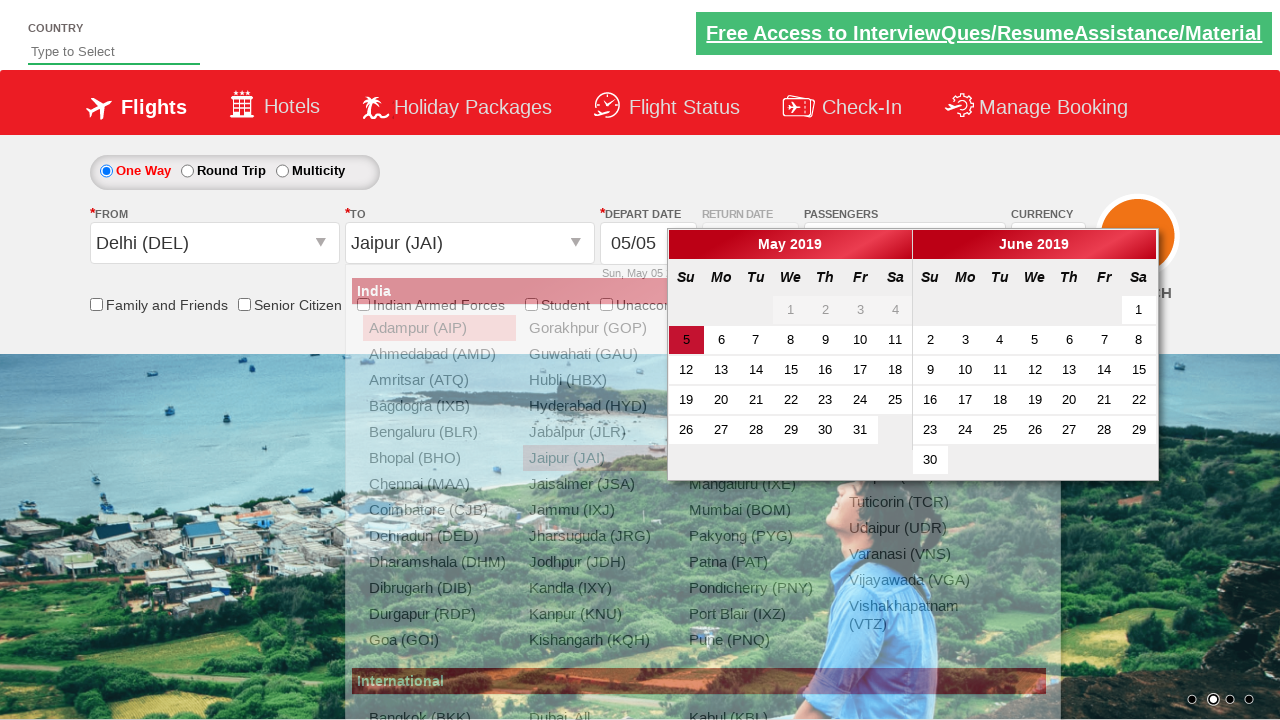

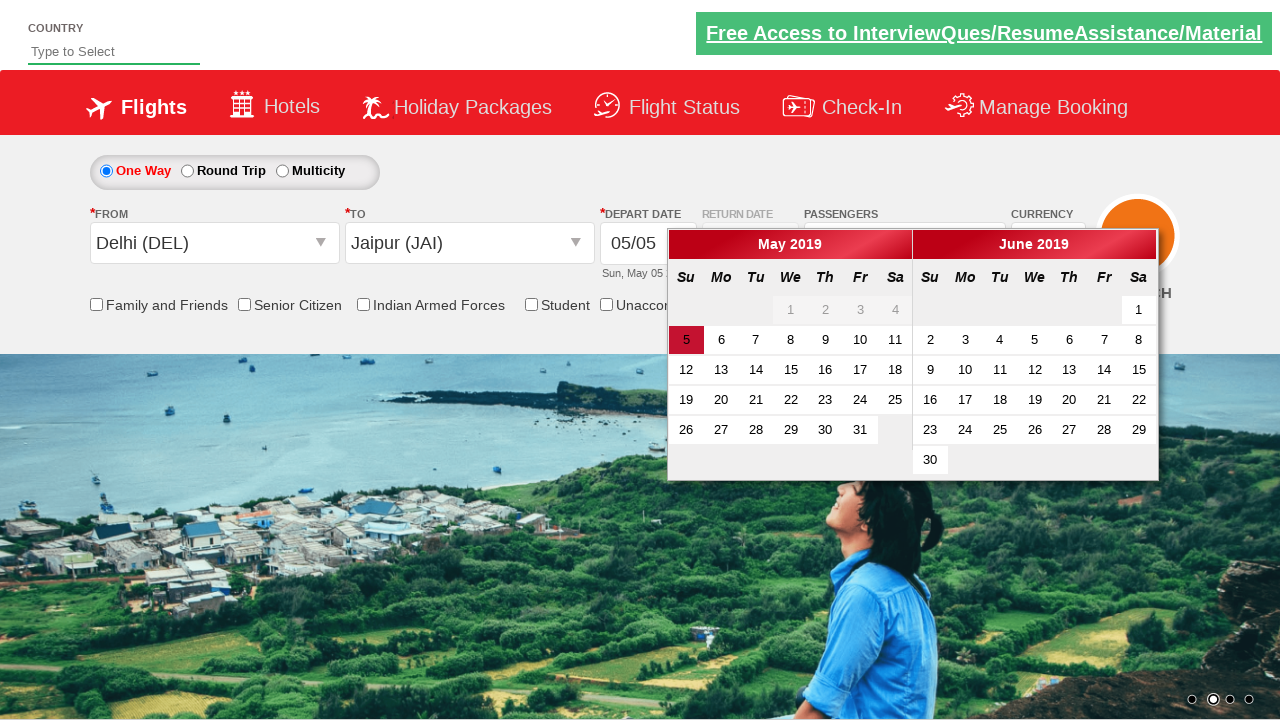